Navigates to Orbitz travel website and verifies the page loads successfully by checking that "Orbitz" appears in the page content.

Starting URL: https://www.orbitz.com/

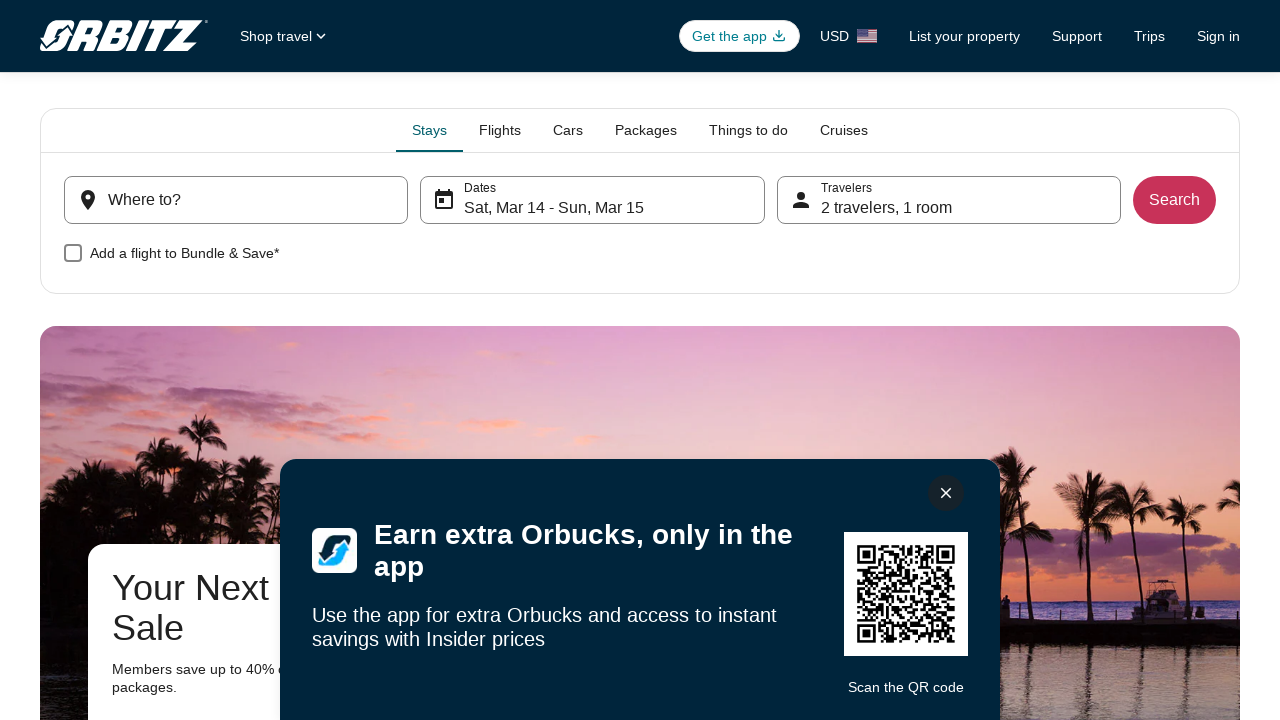

Navigated to Orbitz travel website
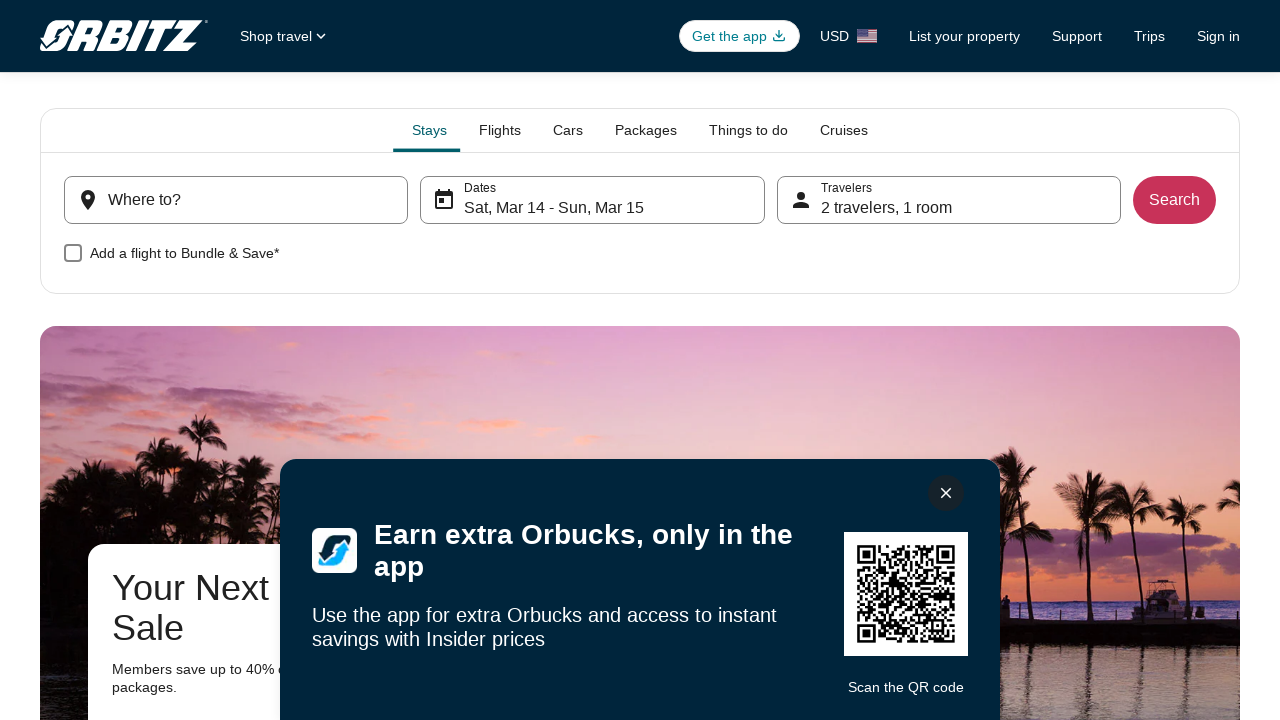

Page loaded successfully (domcontentloaded state reached)
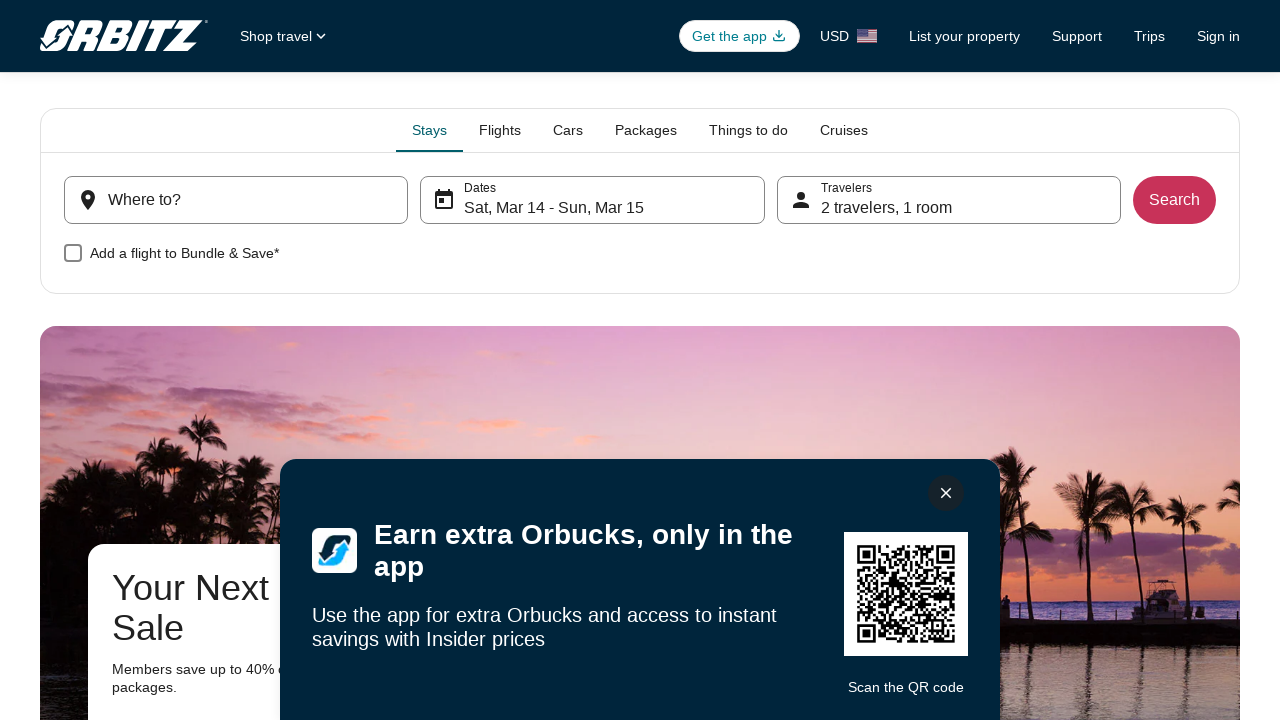

Verified that 'Orbitz' text is present in page content
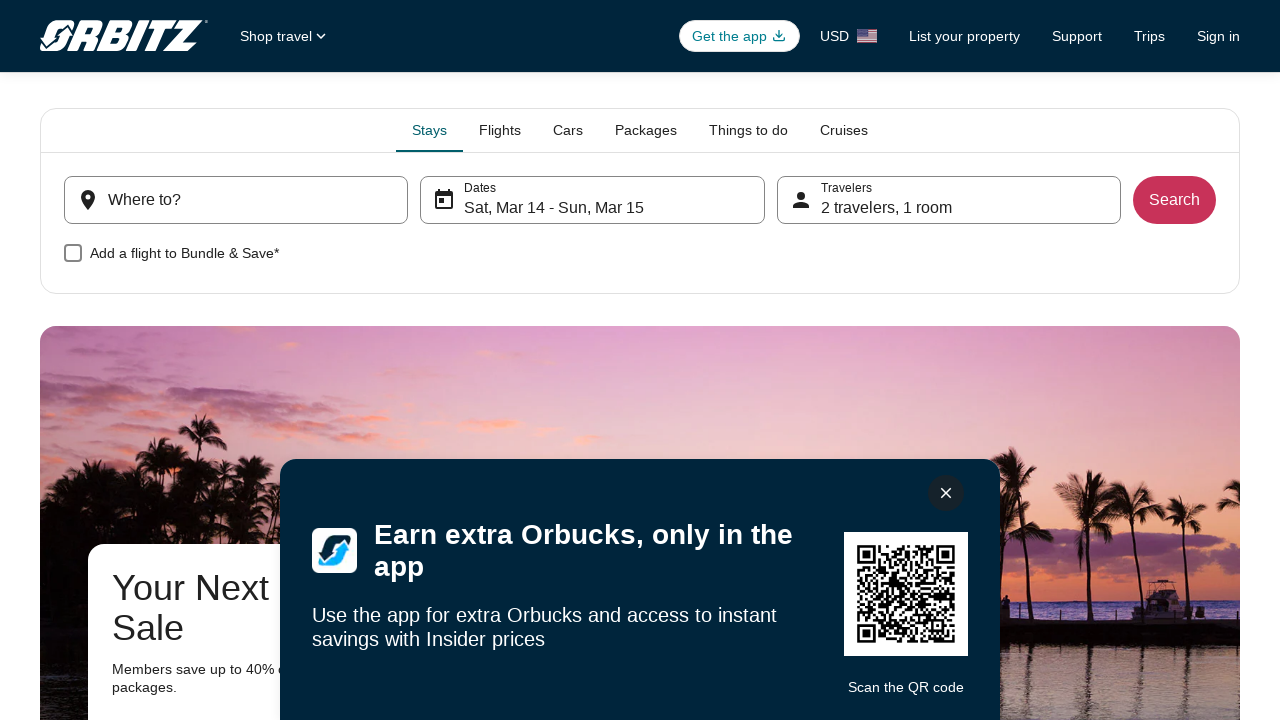

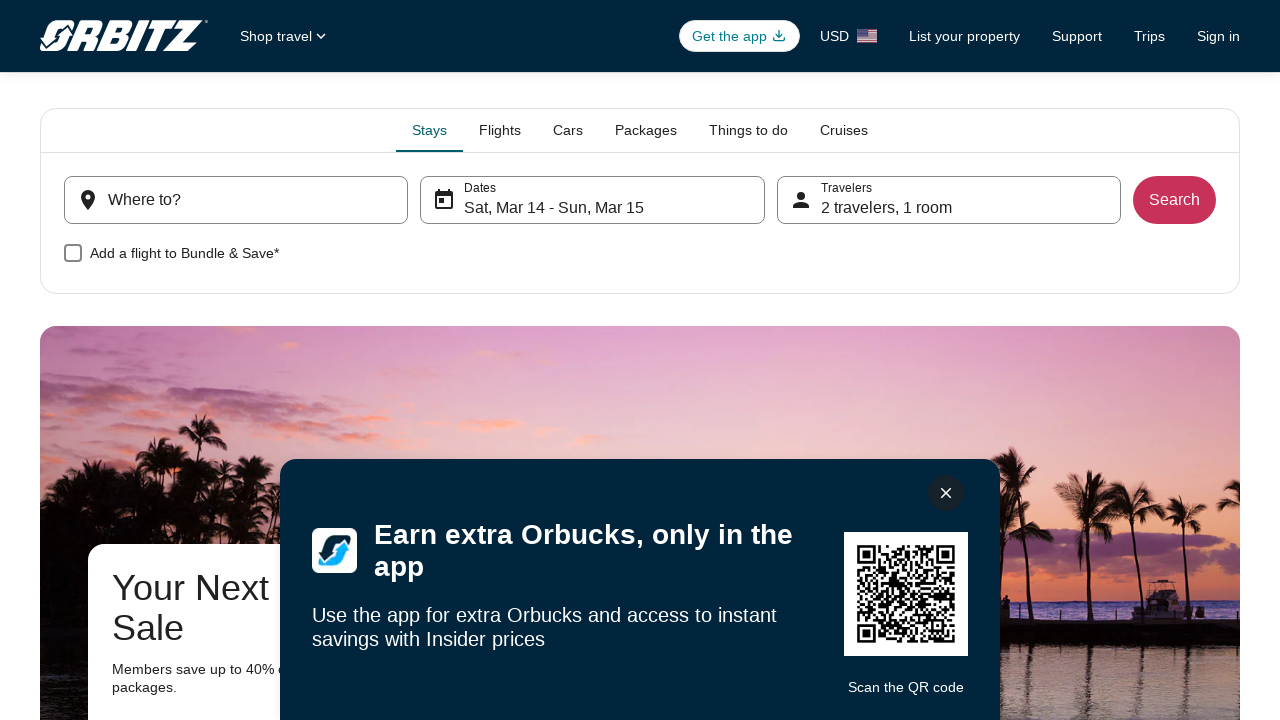